Types the slash character and verifies the result message

Starting URL: https://the-internet.herokuapp.com/key_presses

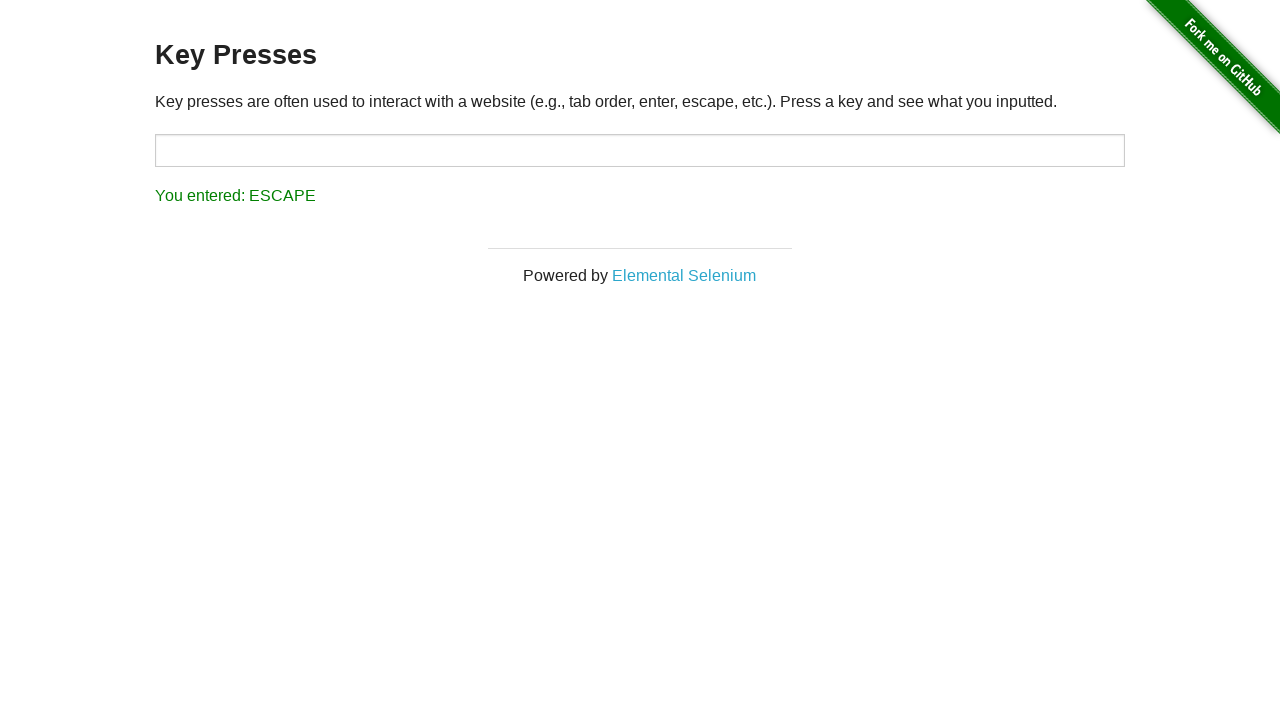

Navigated to key presses test page
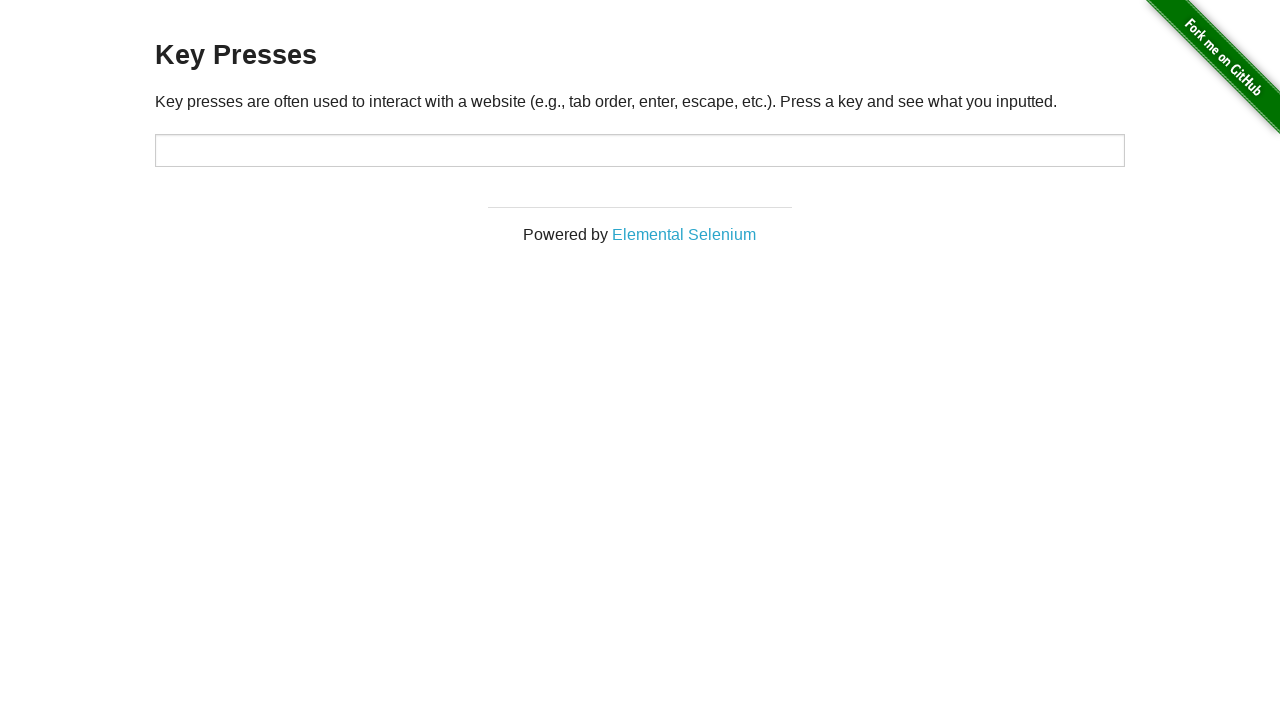

Typed slash character (/) in the target field on #target
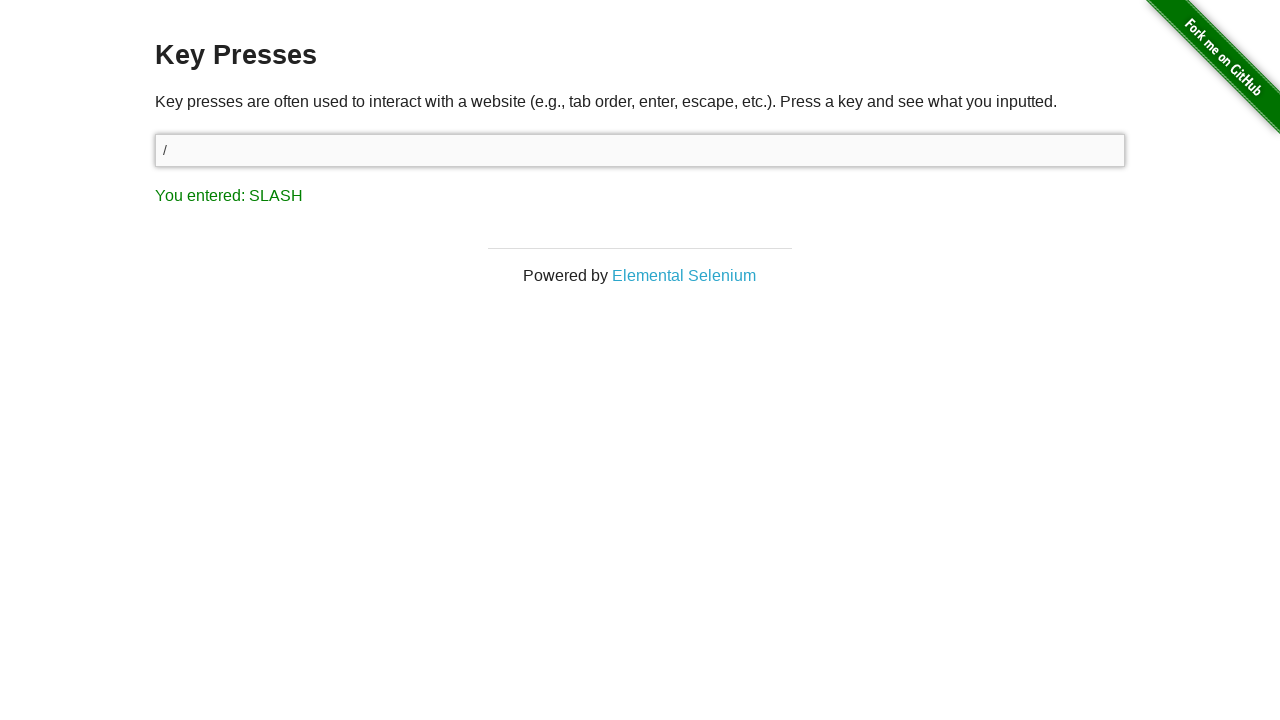

Verified result message 'You entered: SLASH' appeared
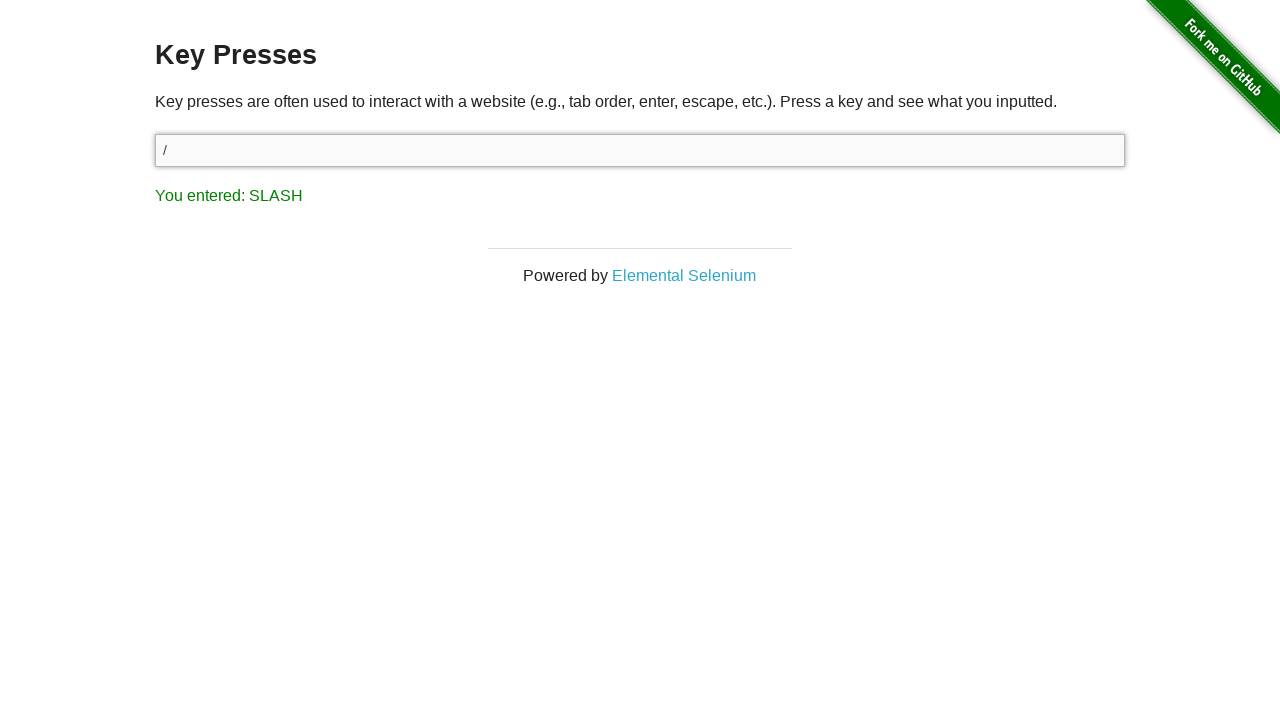

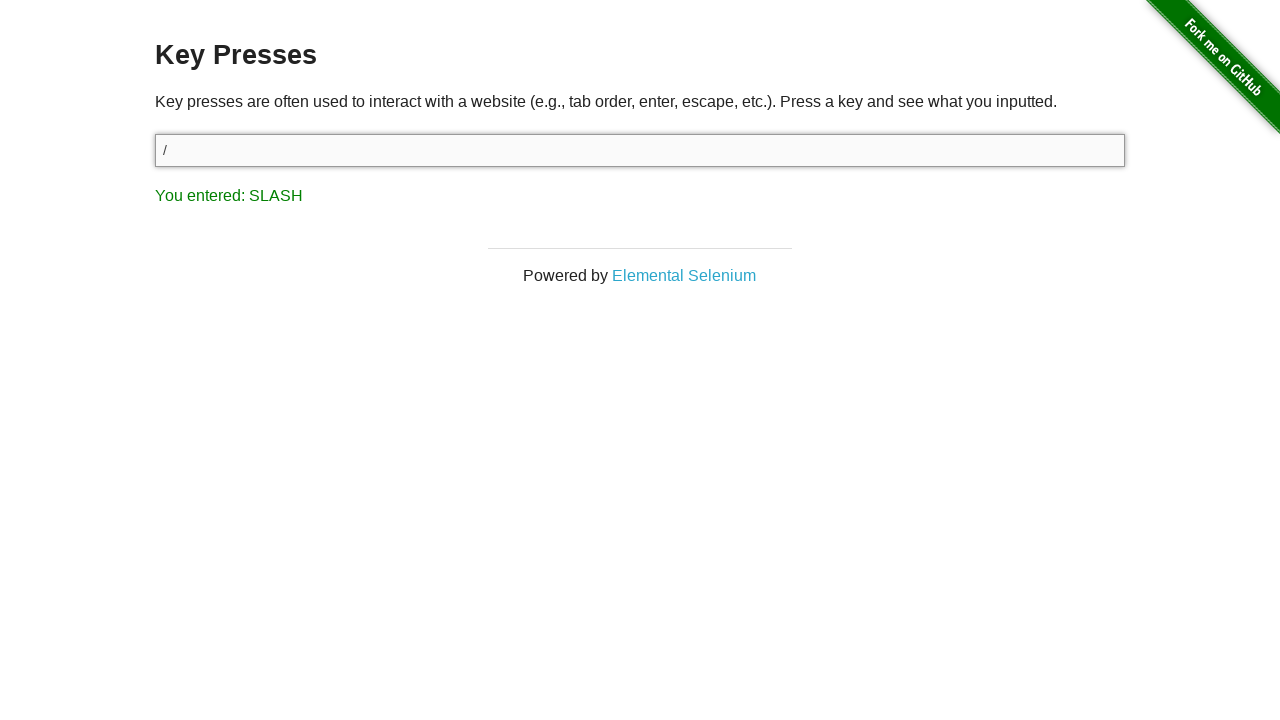